Tests file upload functionality by sending a file path to the upload input field and submitting the form, then verifying the uploaded filename is displayed correctly.

Starting URL: http://the-internet.herokuapp.com/upload

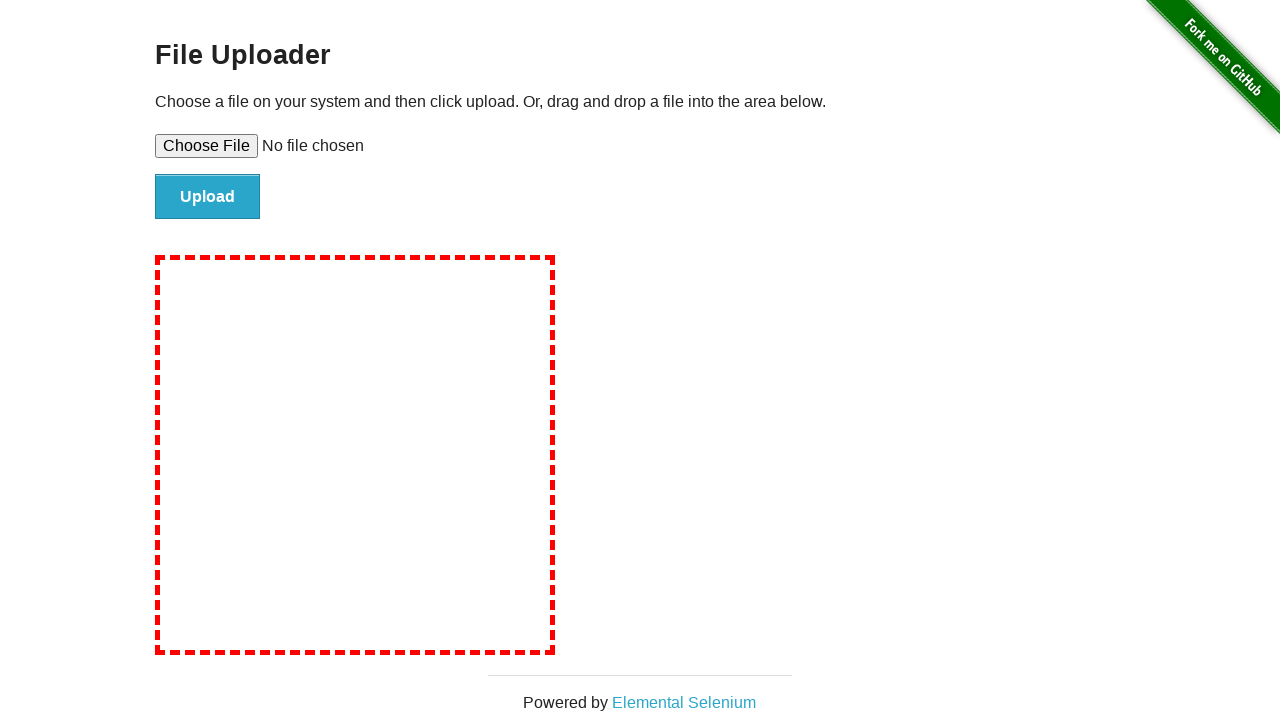

Created temporary test file with content
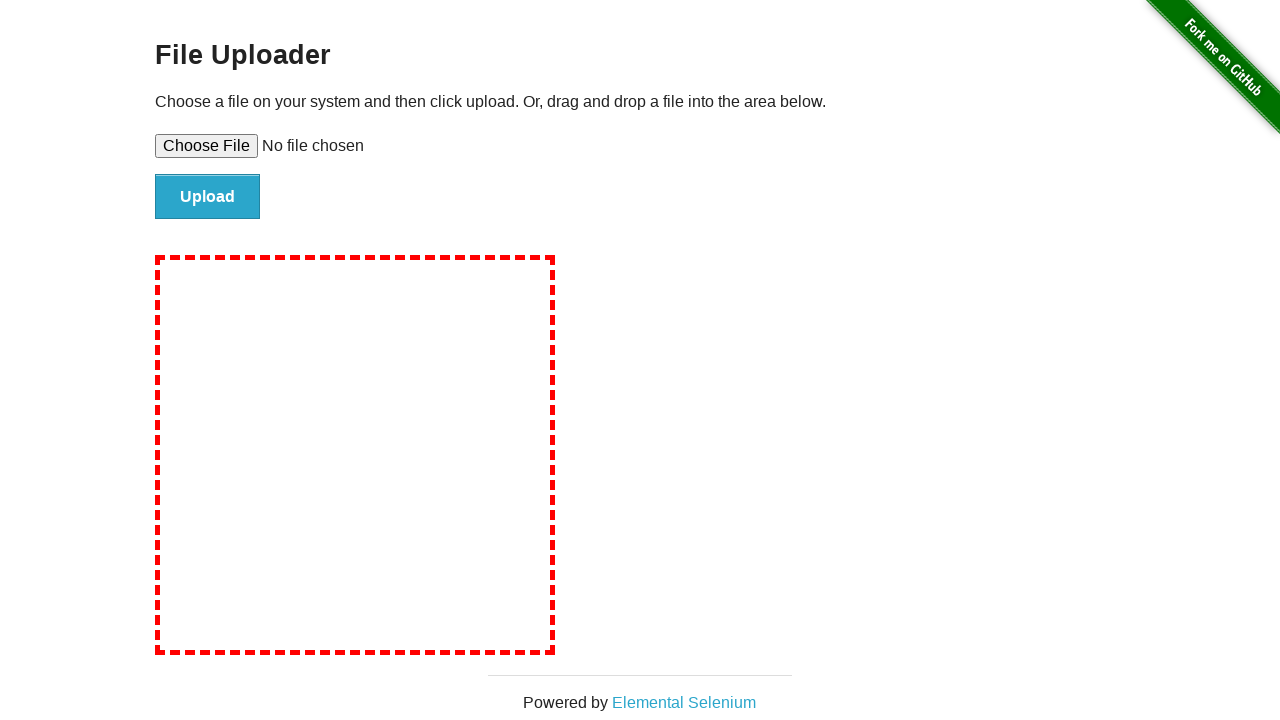

Set file input field with test file path
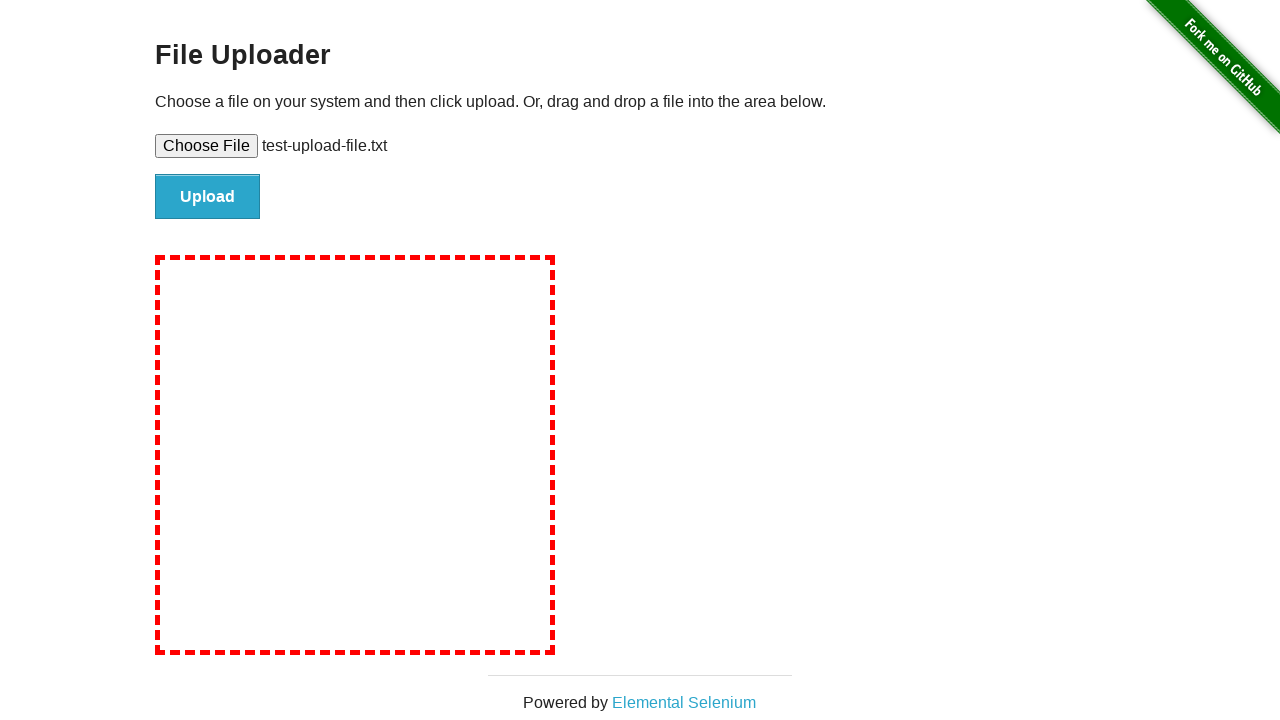

Clicked the submit button to upload file at (208, 197) on #file-submit
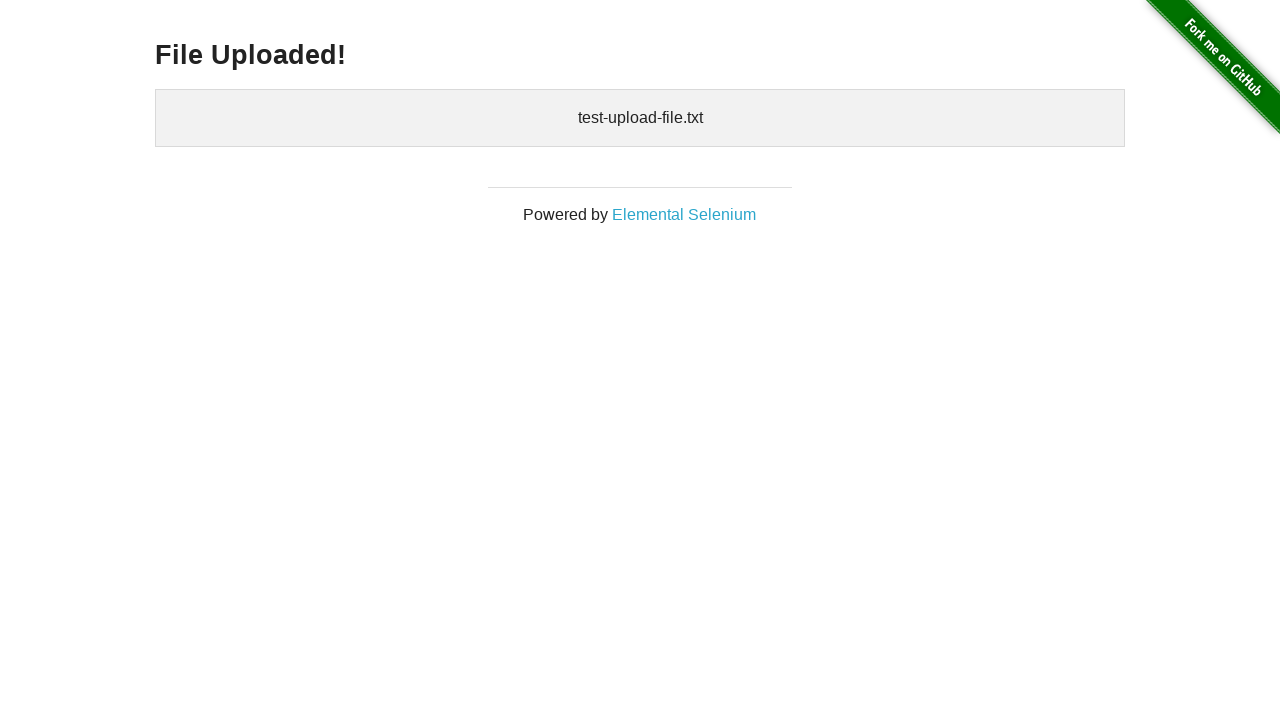

Upload results loaded and uploaded files list is displayed
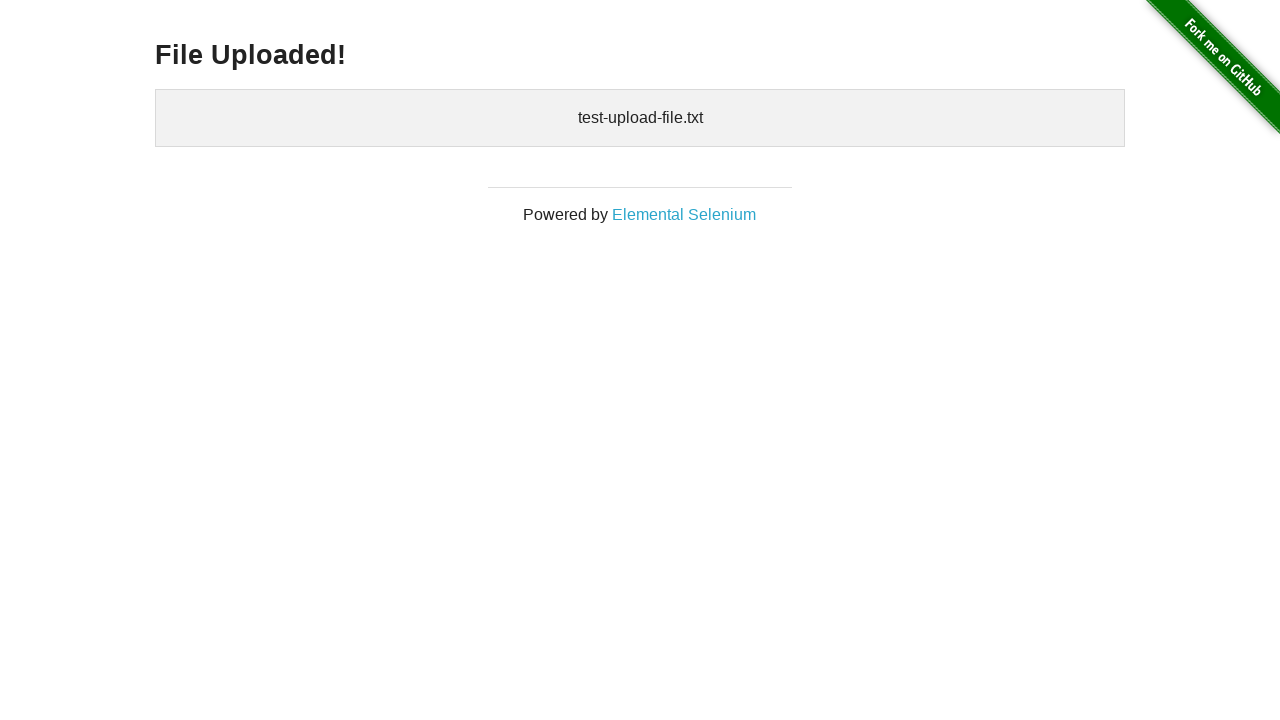

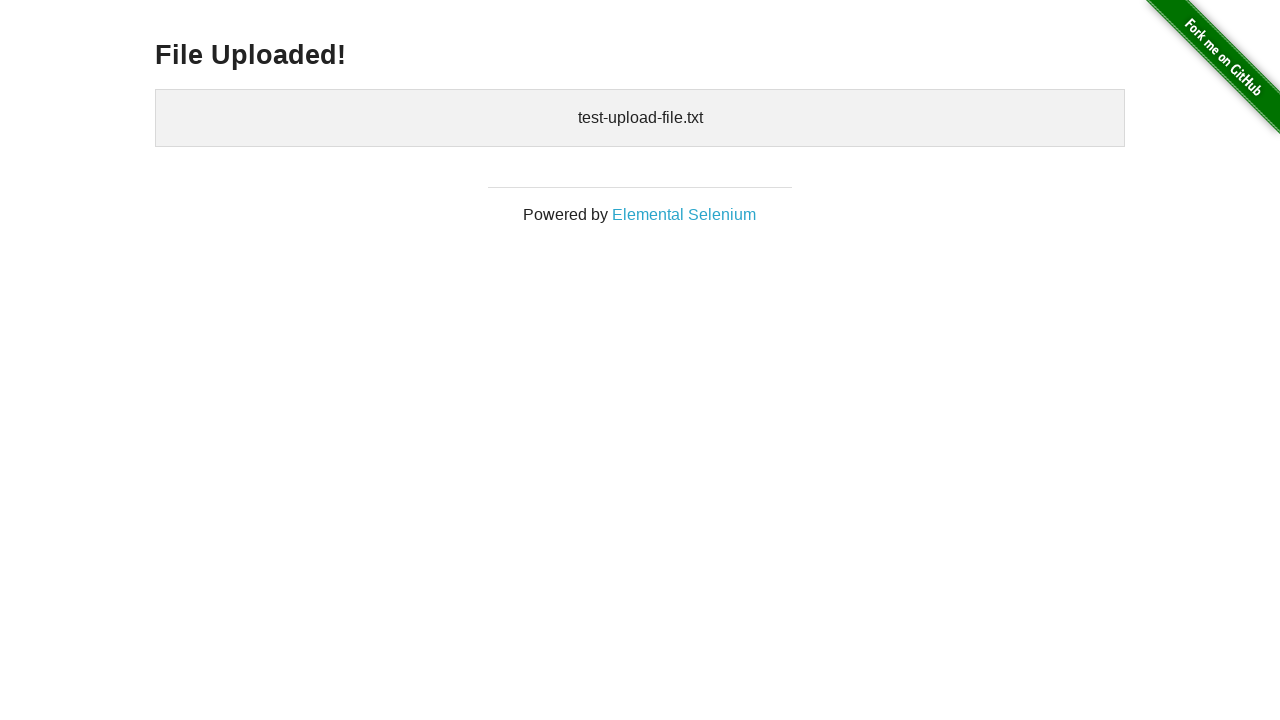